Tests checkbox functionality by verifying display, enabled, and selected states, then clicking the checkbox to toggle its state

Starting URL: https://demos.devexpress.com/aspxeditorsdemos/ListEditors/MultiSelect.aspx

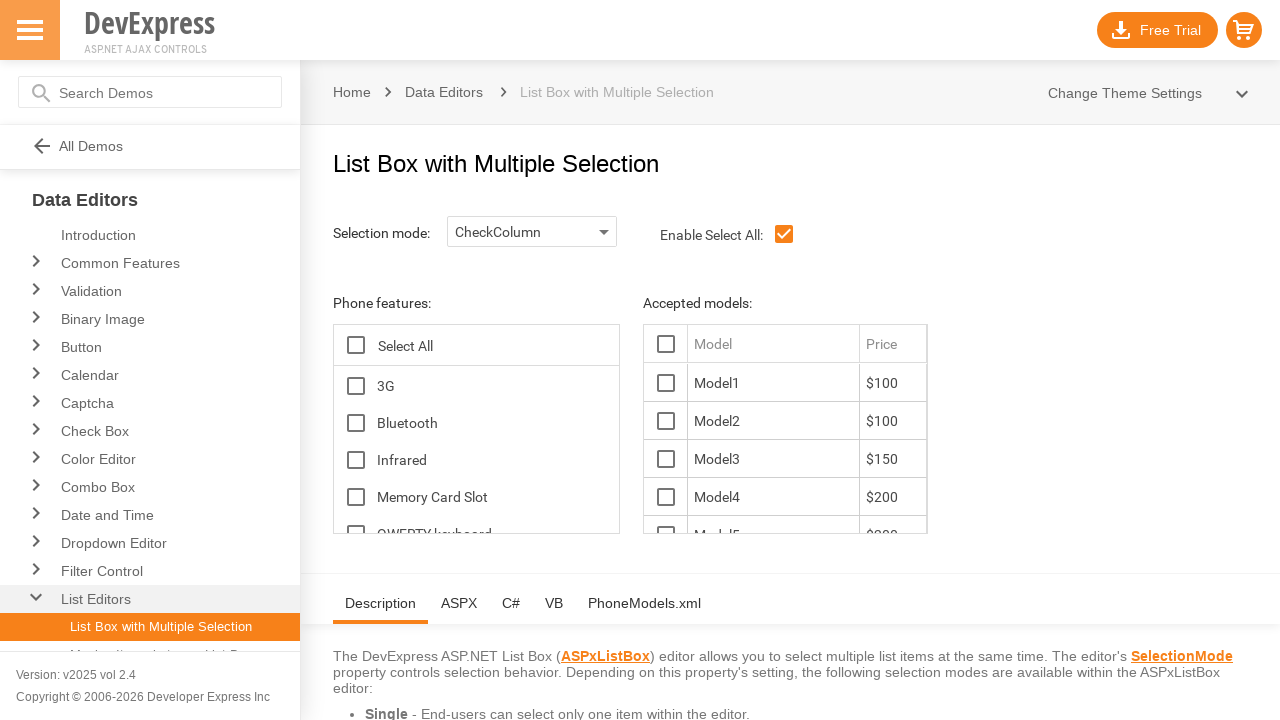

Located checkbox element with ID ContentHolder_lbFeatures_TG_D
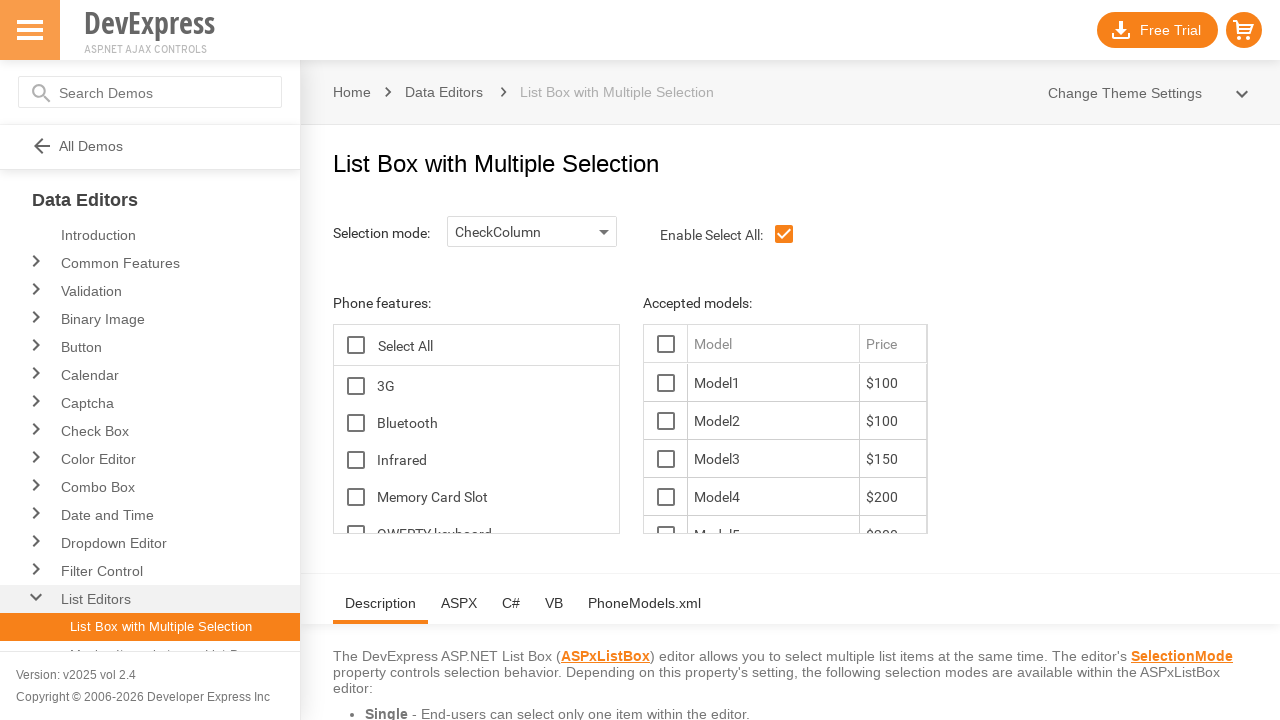

Verified checkbox is visible
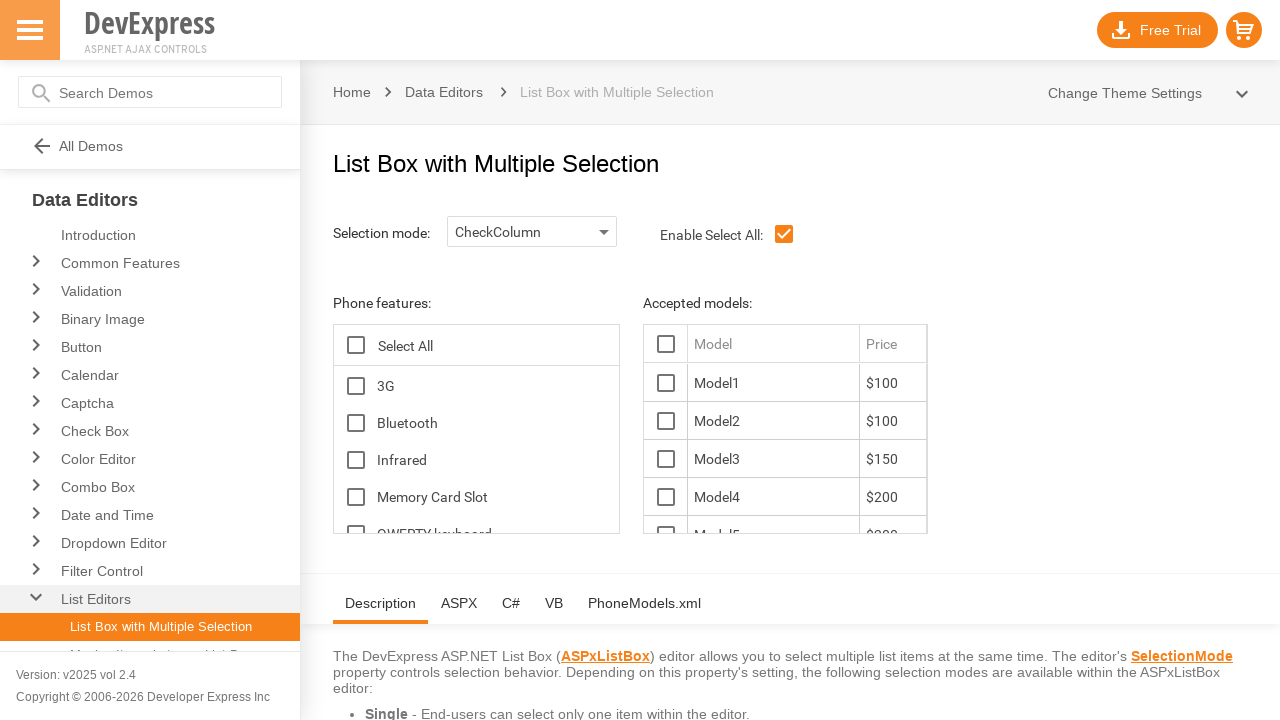

Verified checkbox is enabled
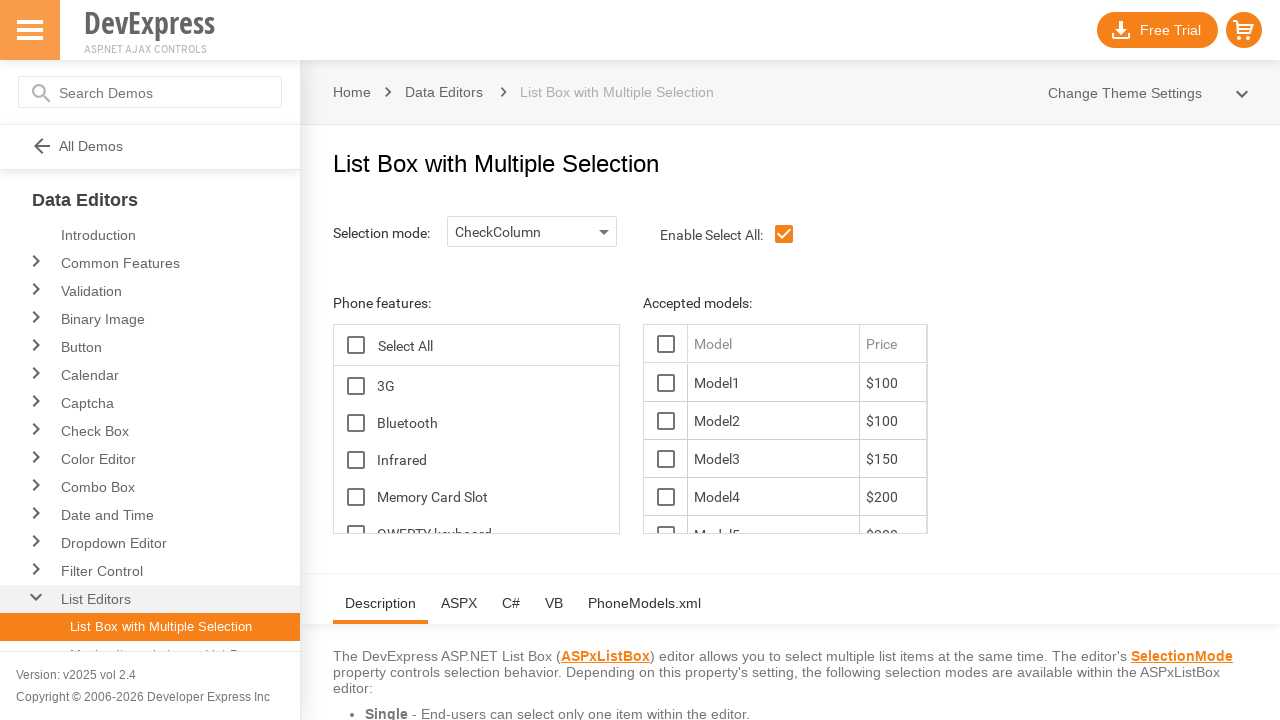

Checked initial checkbox state - Selected: False
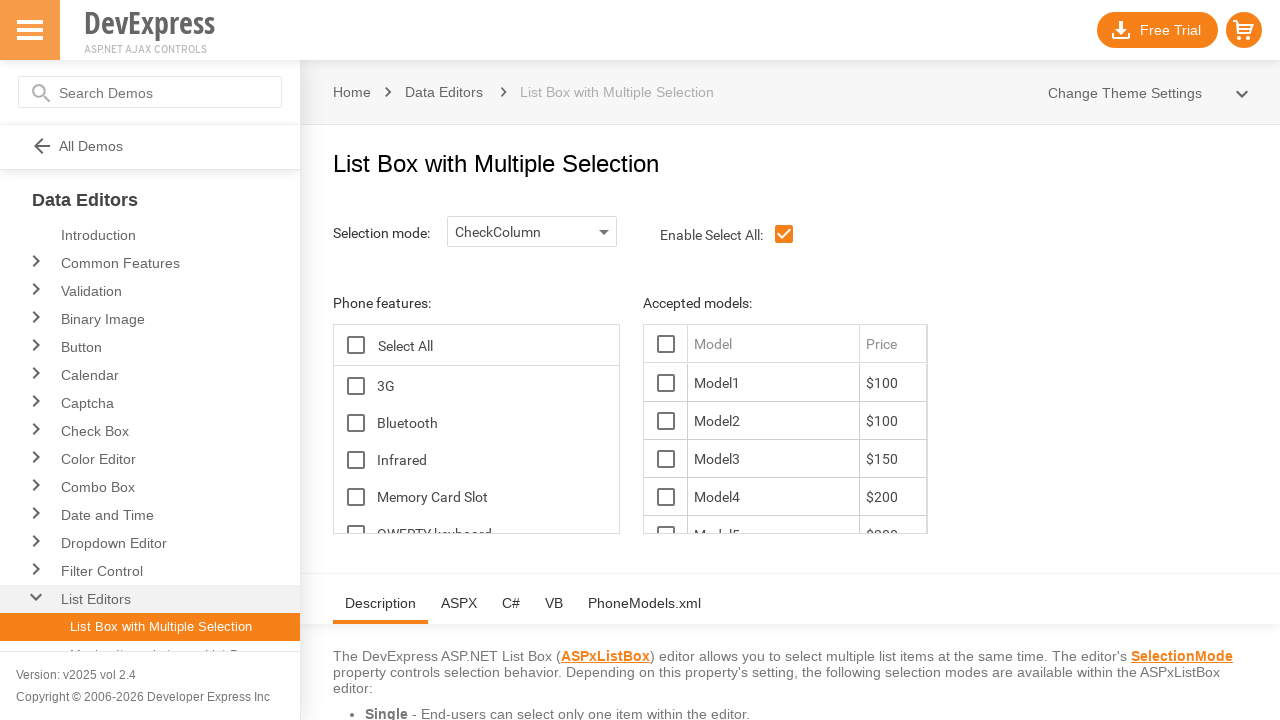

Clicked checkbox to toggle its state at (356, 386) on span#ContentHolder_lbFeatures_TG_D
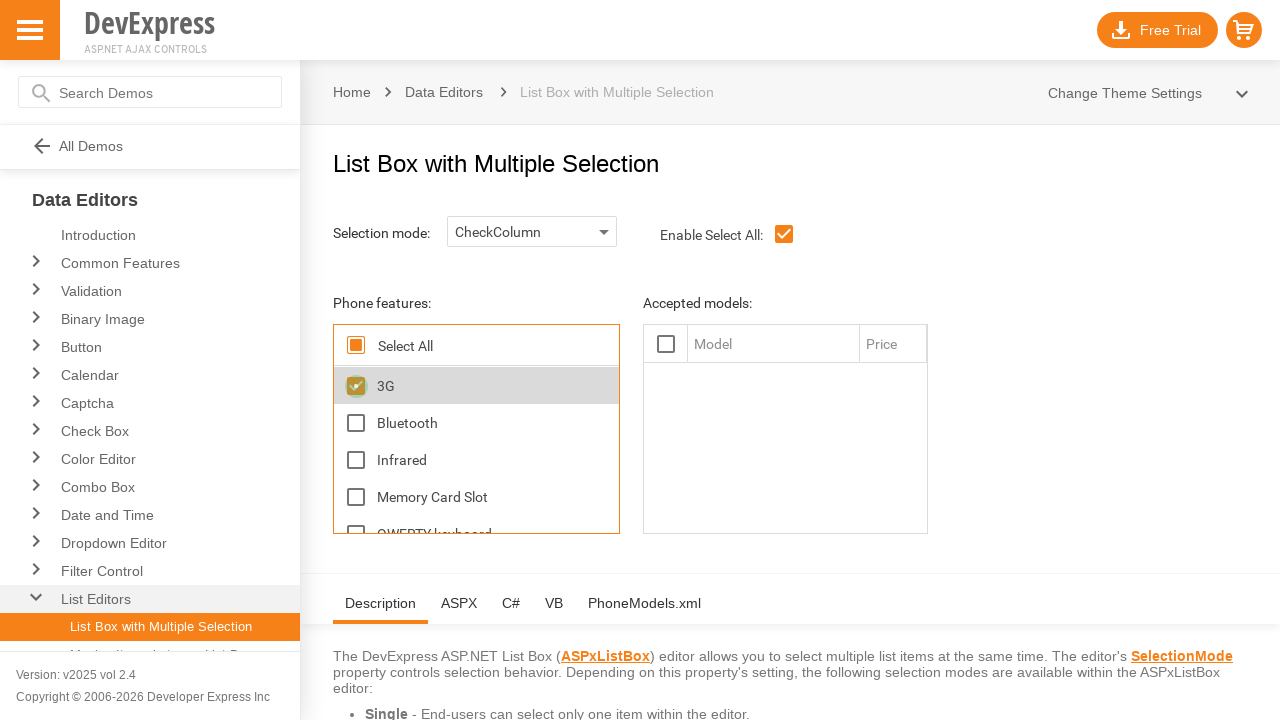

Waited 500ms for checkbox state change to be processed
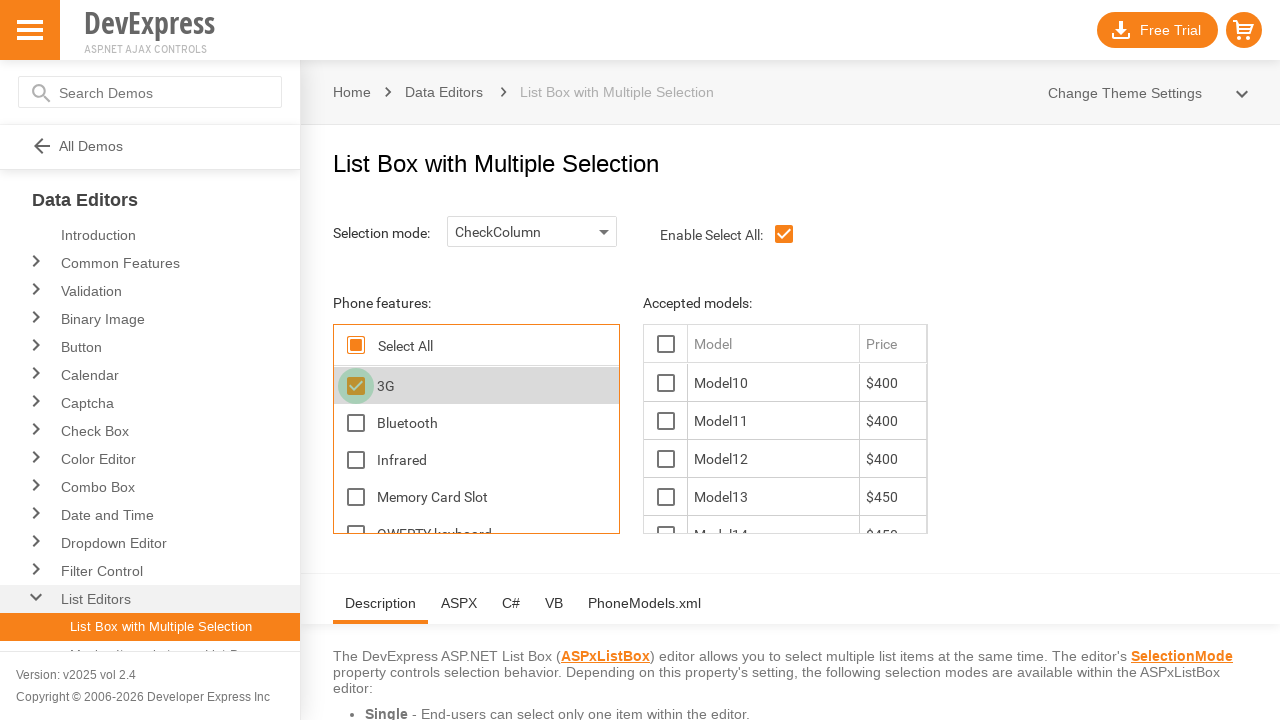

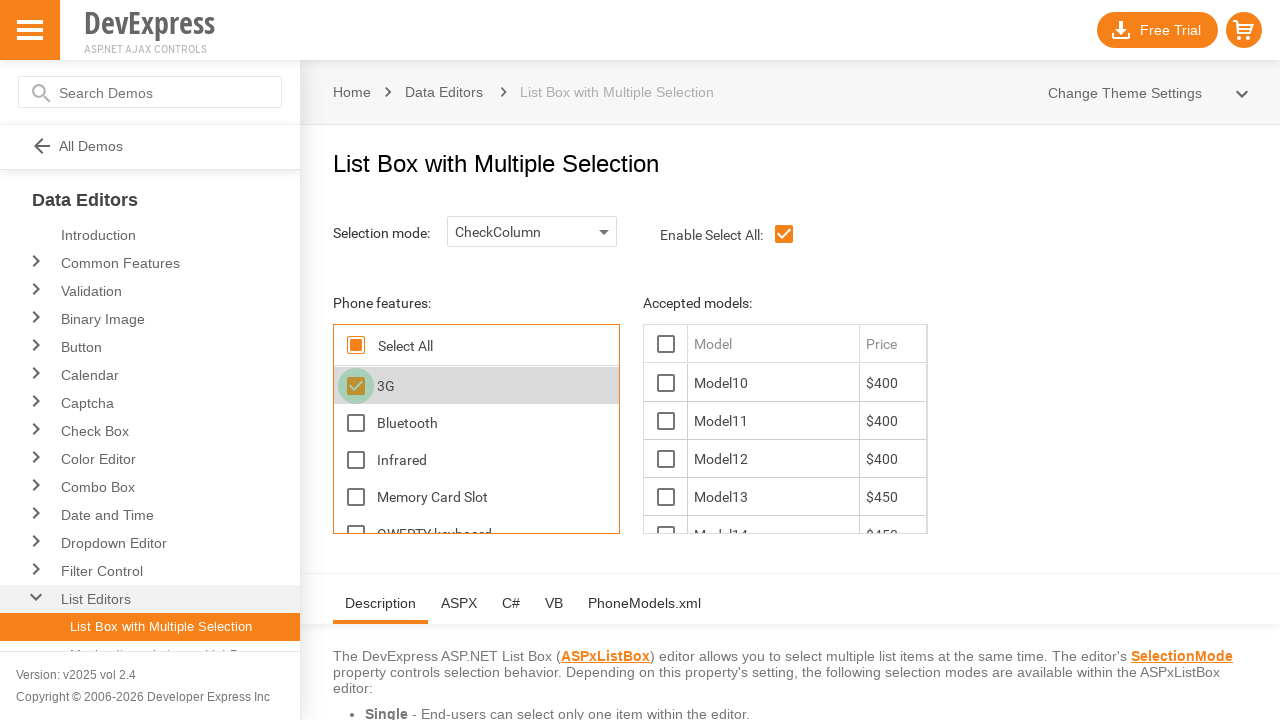